Tests JavaScript dialog handling by clicking buttons that trigger alert, confirm, and prompt dialogs, accepting each dialog and verifying the result text updates on the page.

Starting URL: https://the-internet.herokuapp.com/javascript_alerts

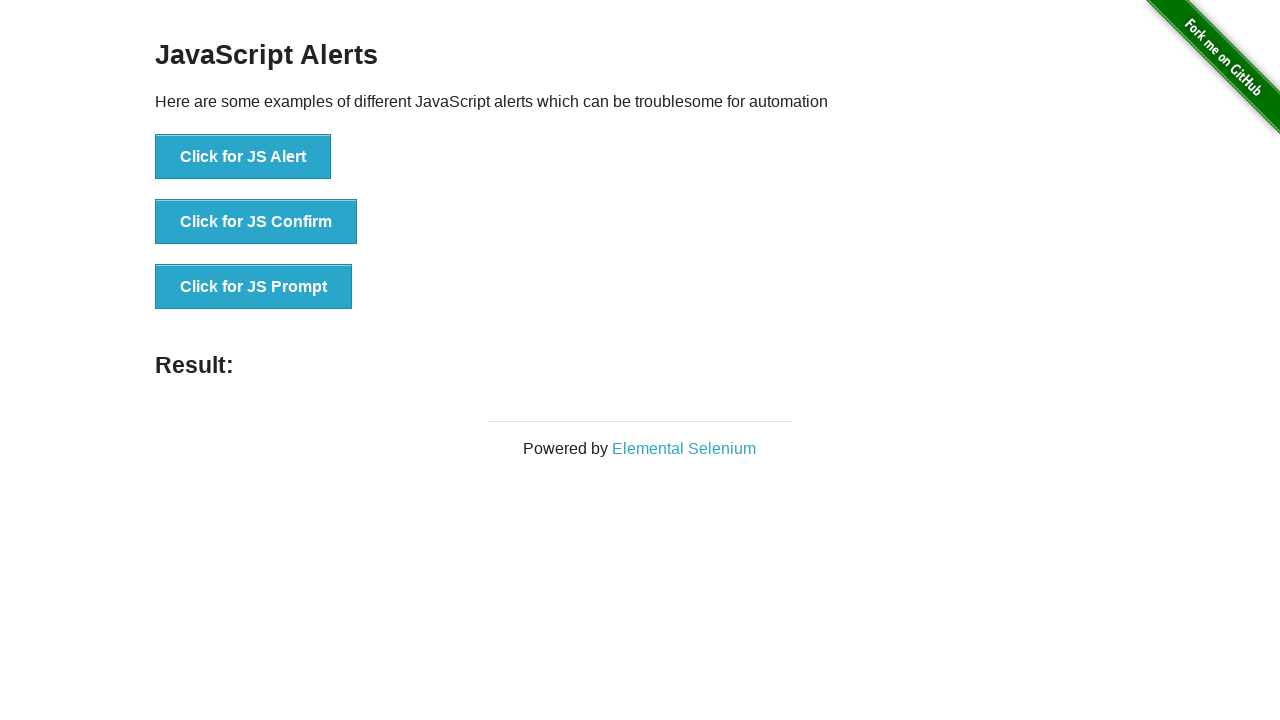

Set up dialog handler to accept all dialogs and provide custom response for prompts
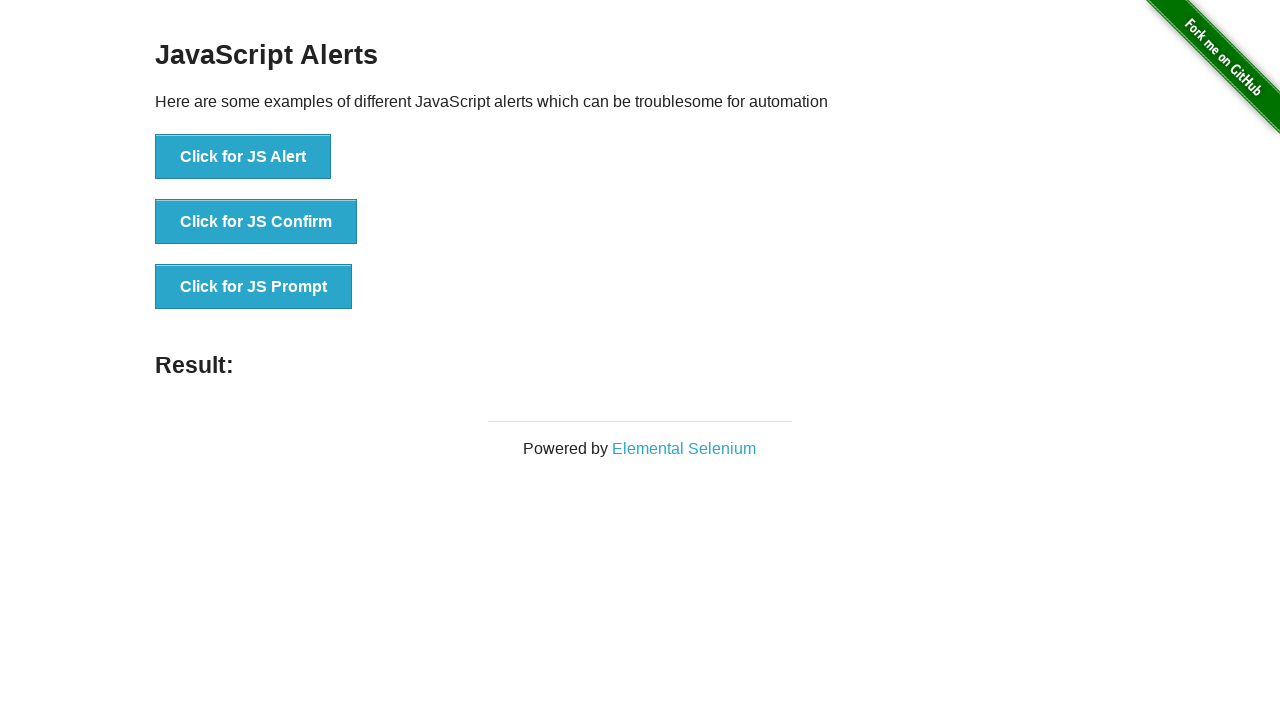

Clicked JS Alert button to trigger alert dialog at (243, 157) on xpath=//button[text()='Click for JS Alert']
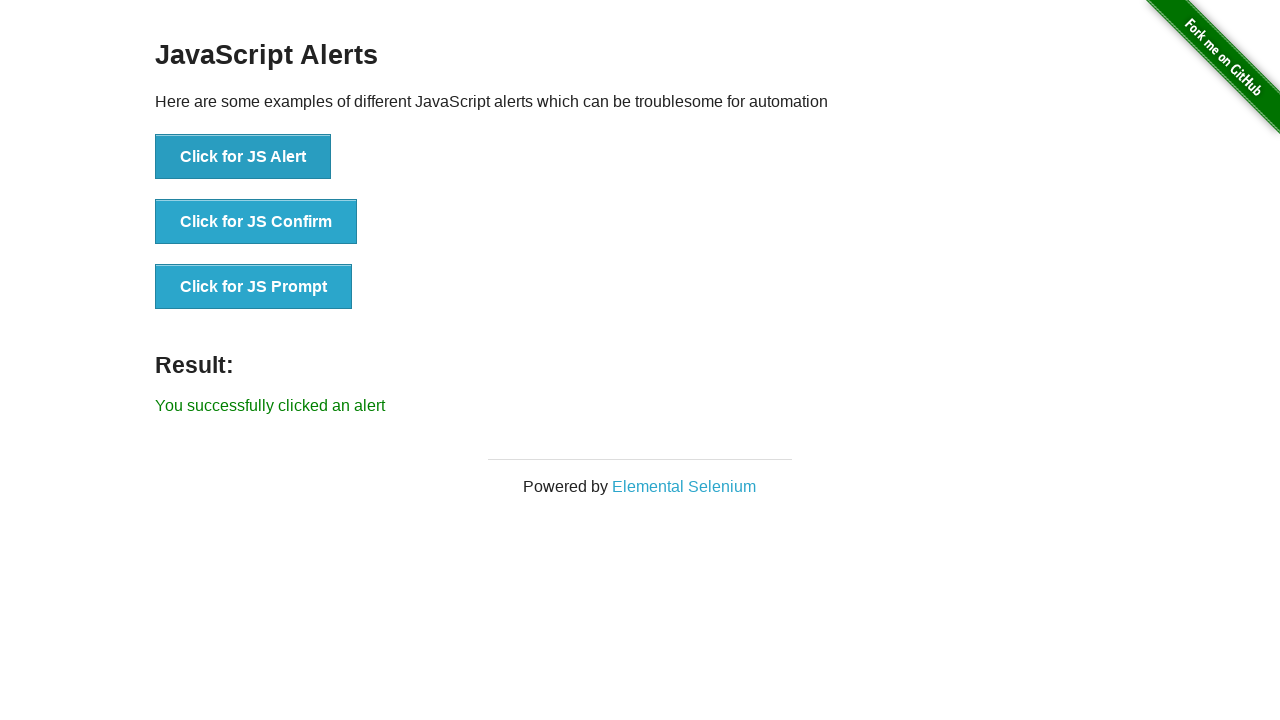

Retrieved alert result text: You successfully clicked an alert
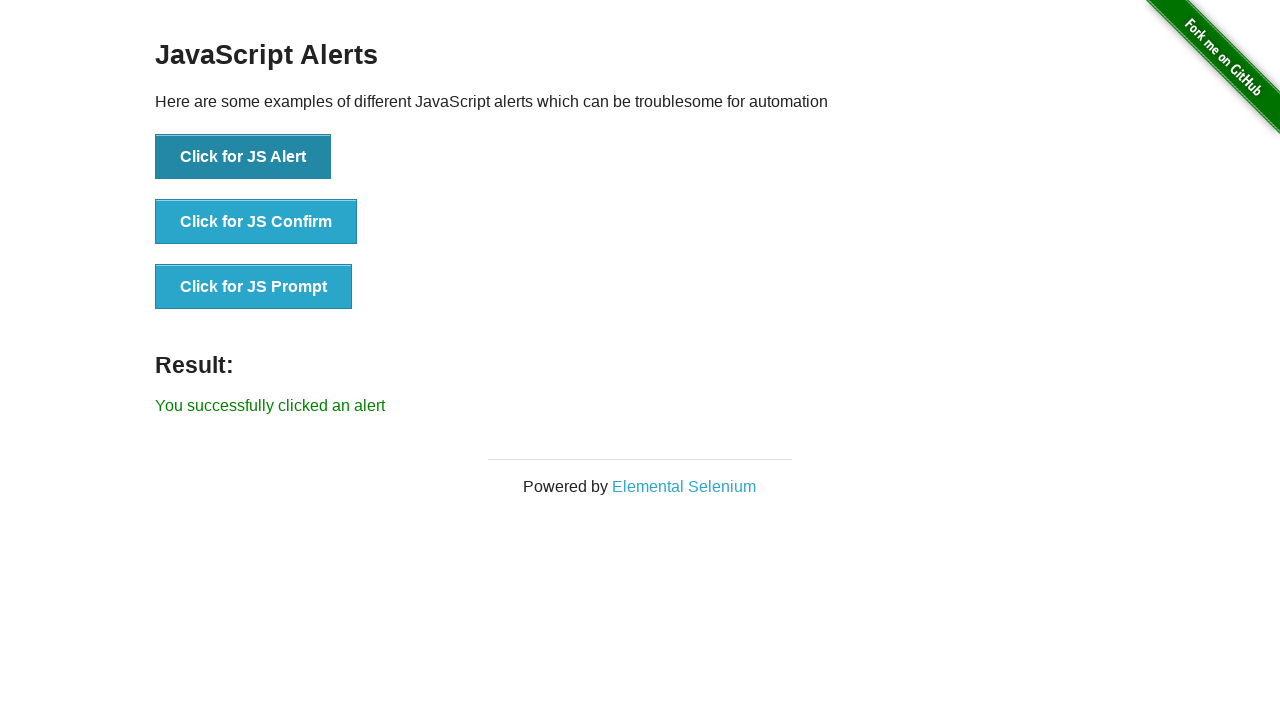

Clicked JS Confirm button to trigger confirm dialog at (256, 222) on xpath=//button[text()='Click for JS Confirm']
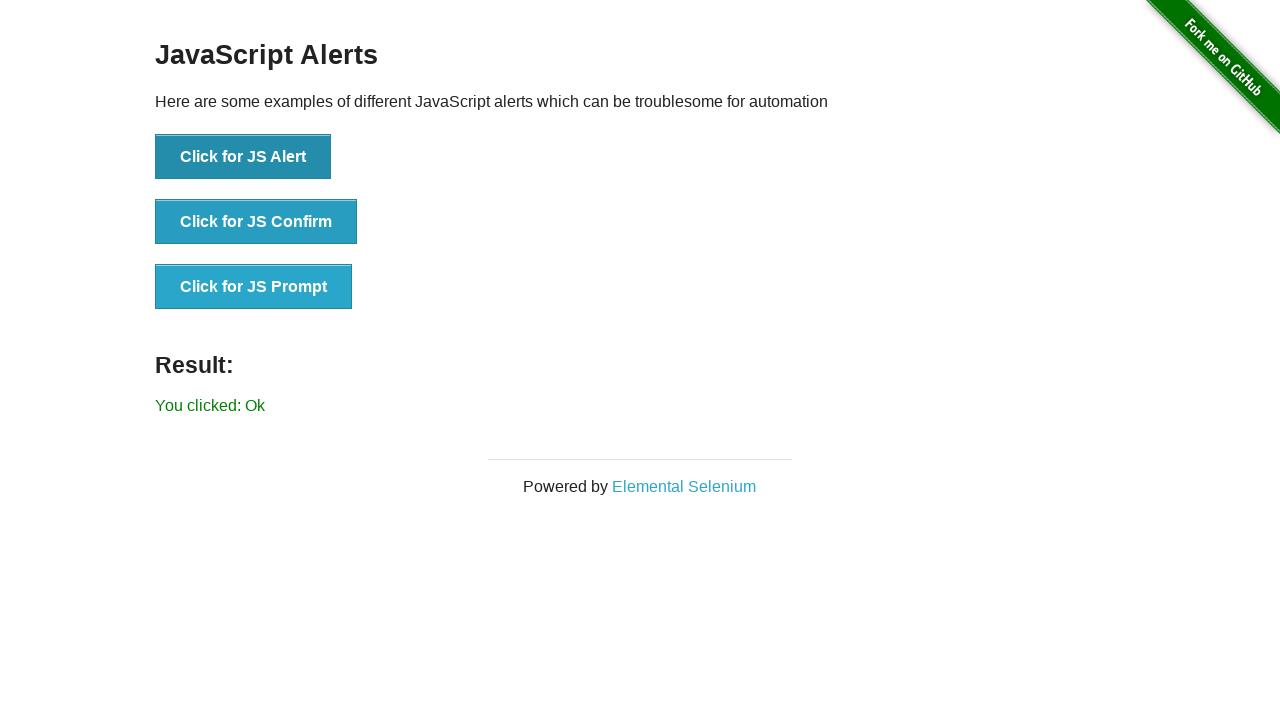

Retrieved confirm result text: You clicked: Ok
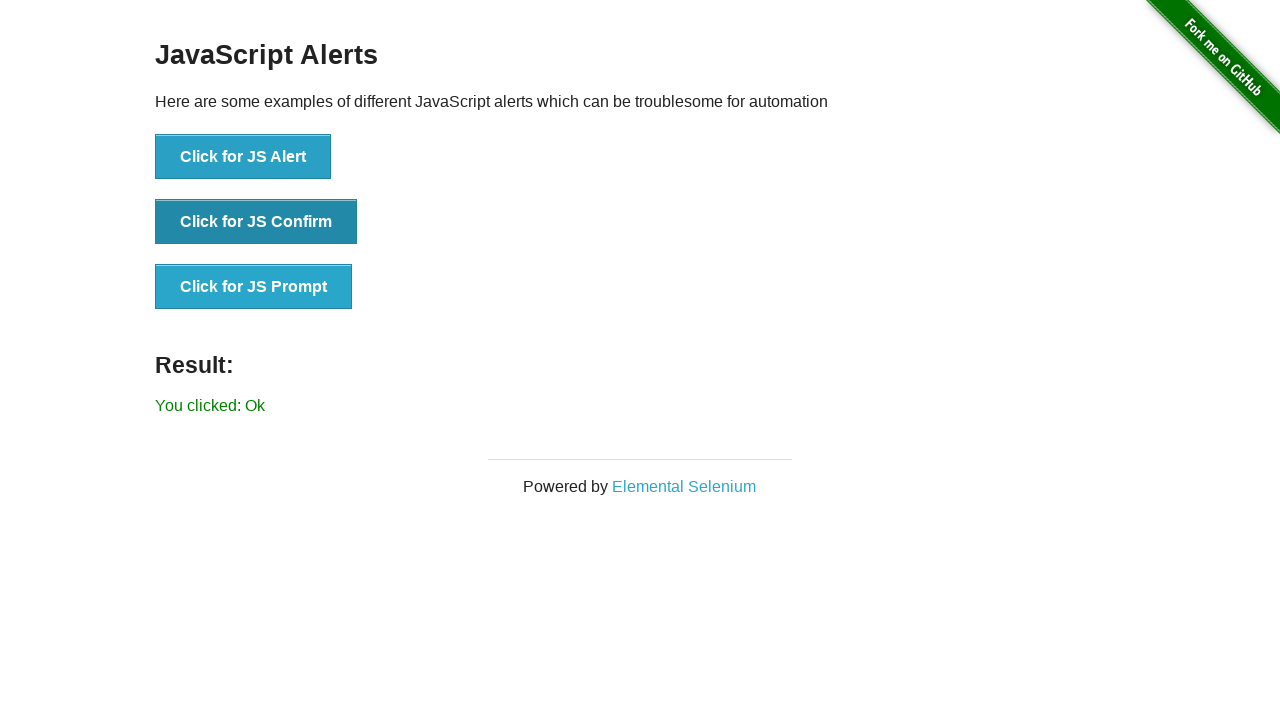

Clicked JS Prompt button to trigger prompt dialog at (254, 287) on xpath=//button[text()='Click for JS Prompt']
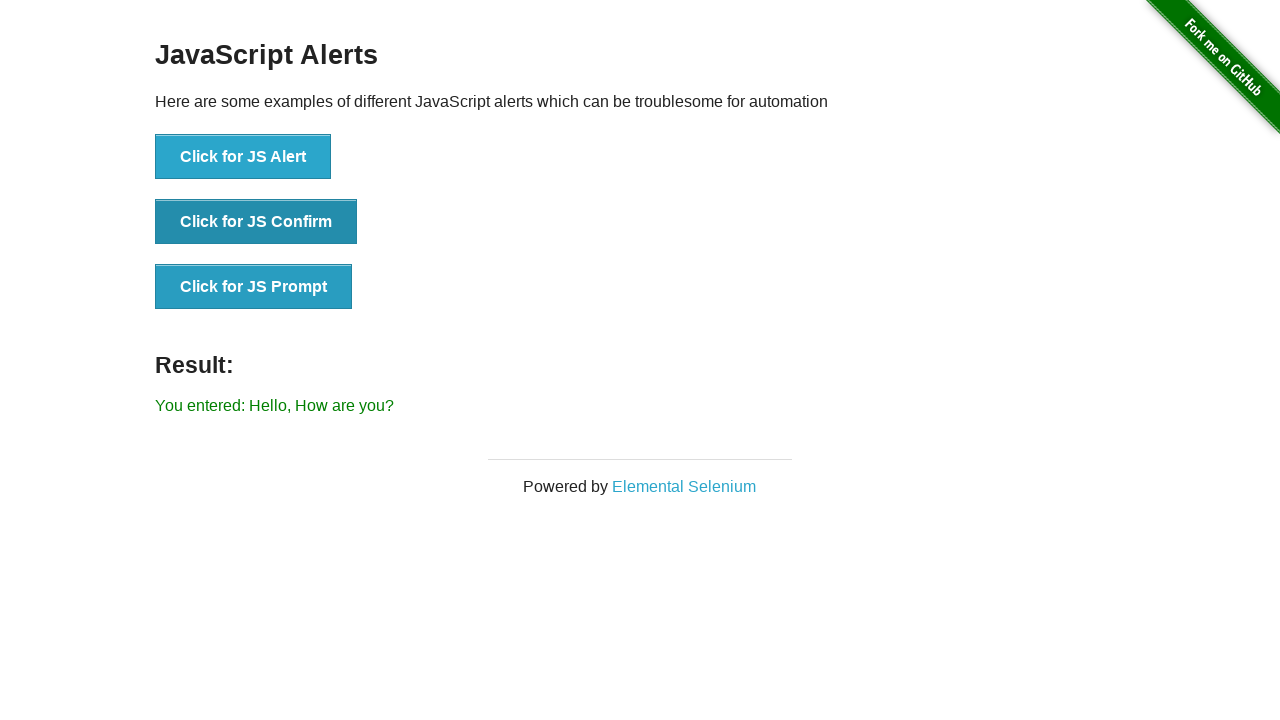

Retrieved prompt result text: You entered: Hello, How are you?
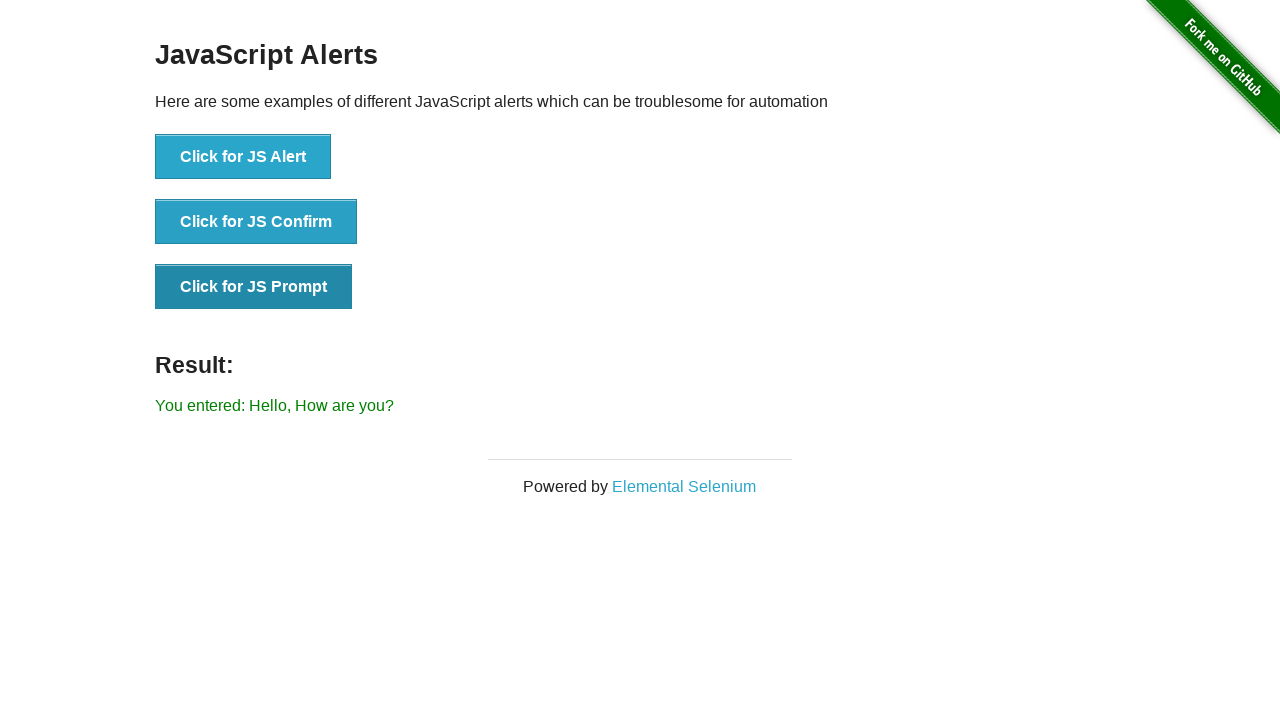

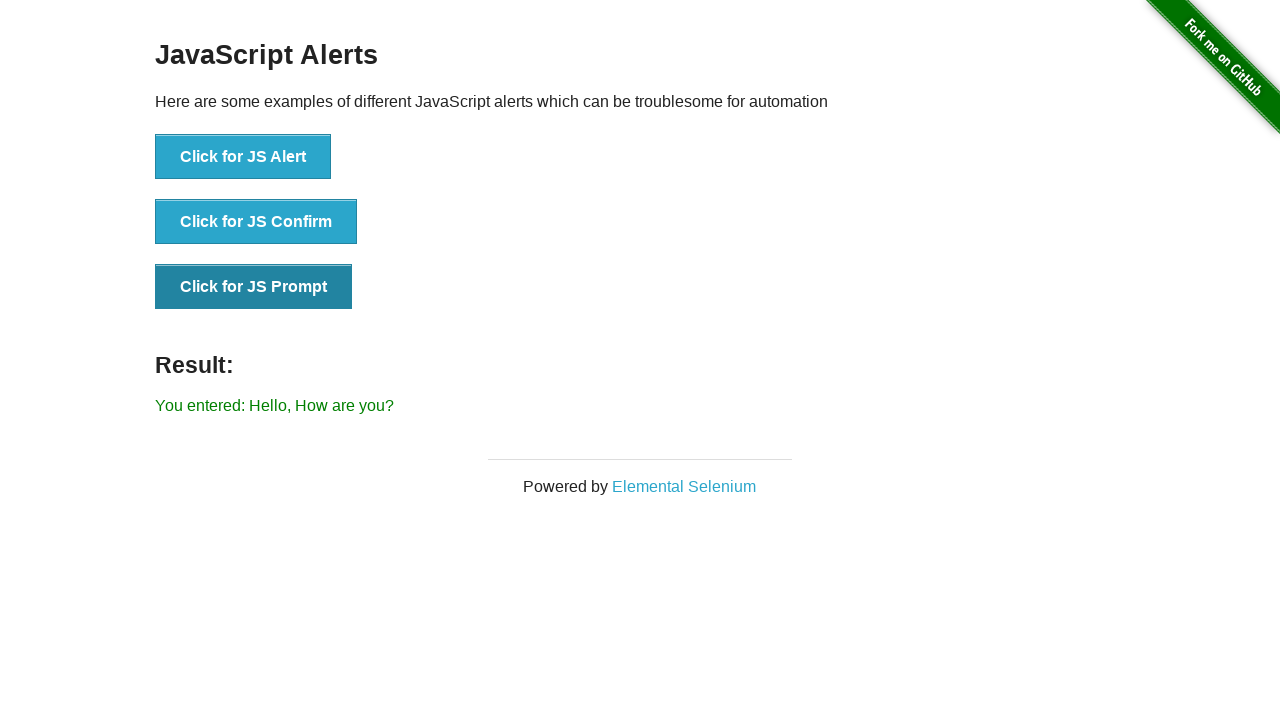